Tests the traveller selection dropdown on SpiceJet's homepage by opening the traveller selector, incrementing the adult count 4 times using the plus button, and confirming the selection.

Starting URL: https://www.spicejet.com/

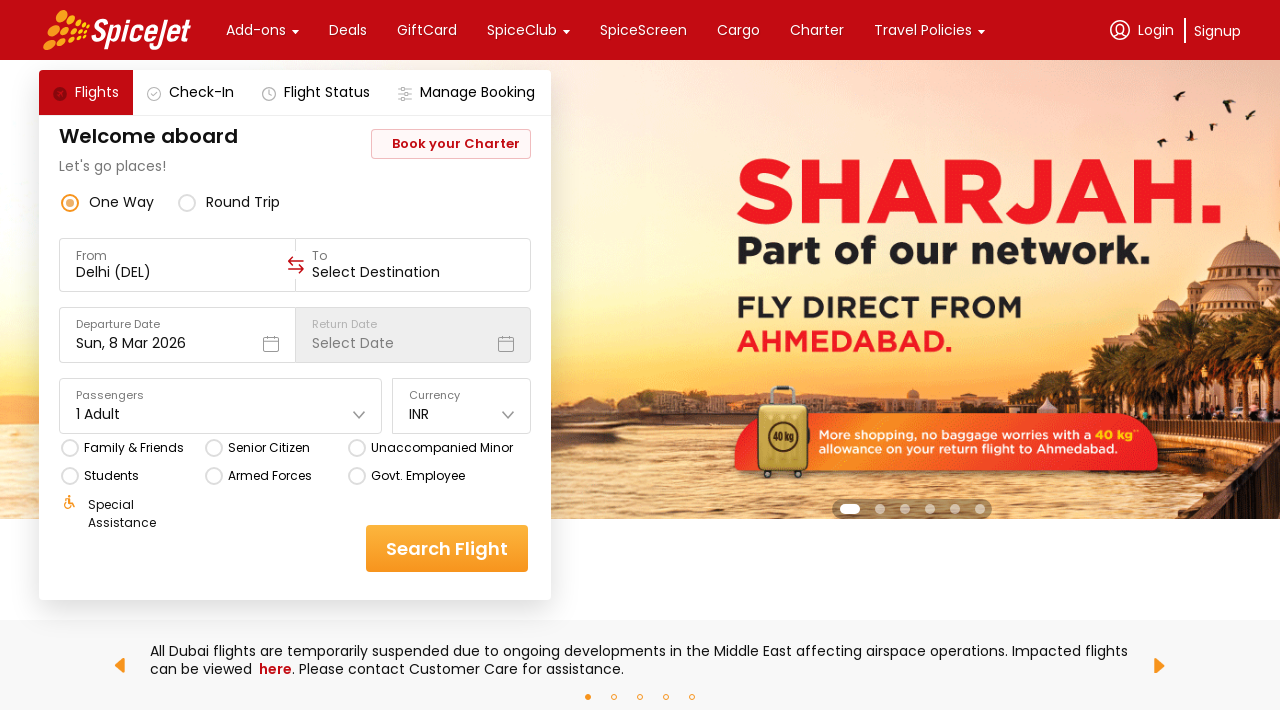

Clicked on the travellers dropdown to open it at (221, 406) on div[data-testid='home-page-travellers']
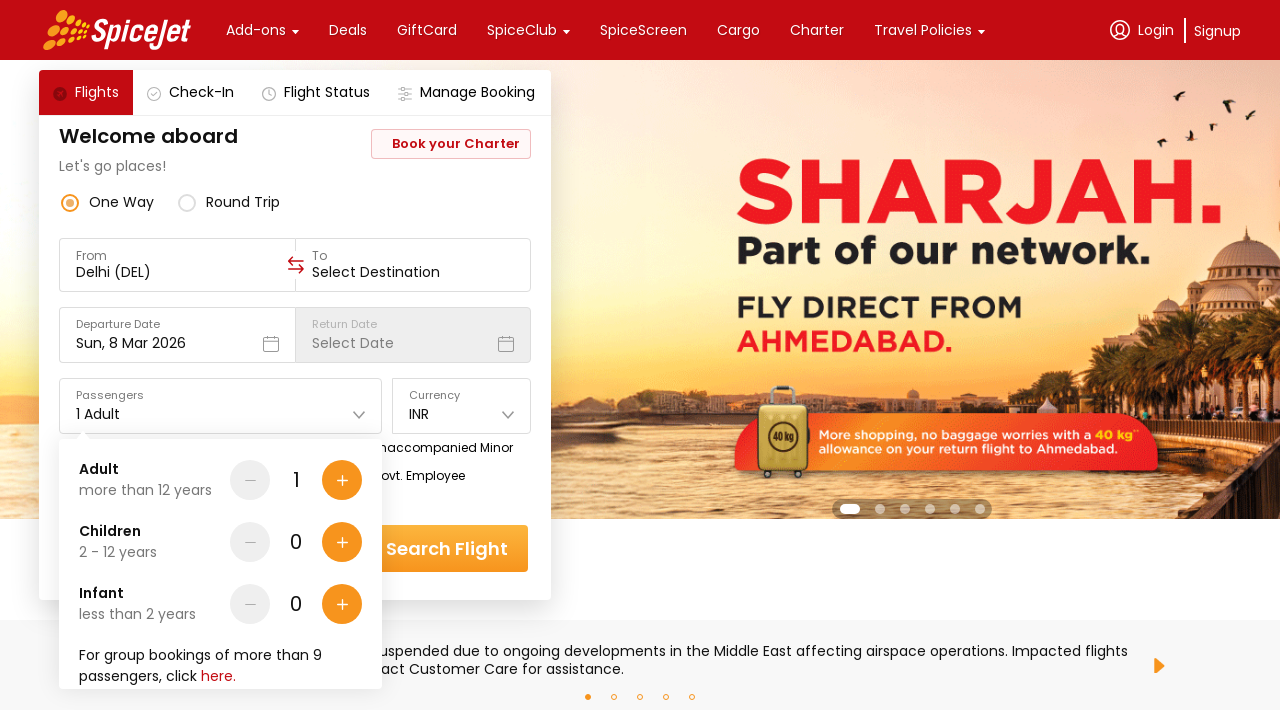

Waited 1000ms for dropdown to open
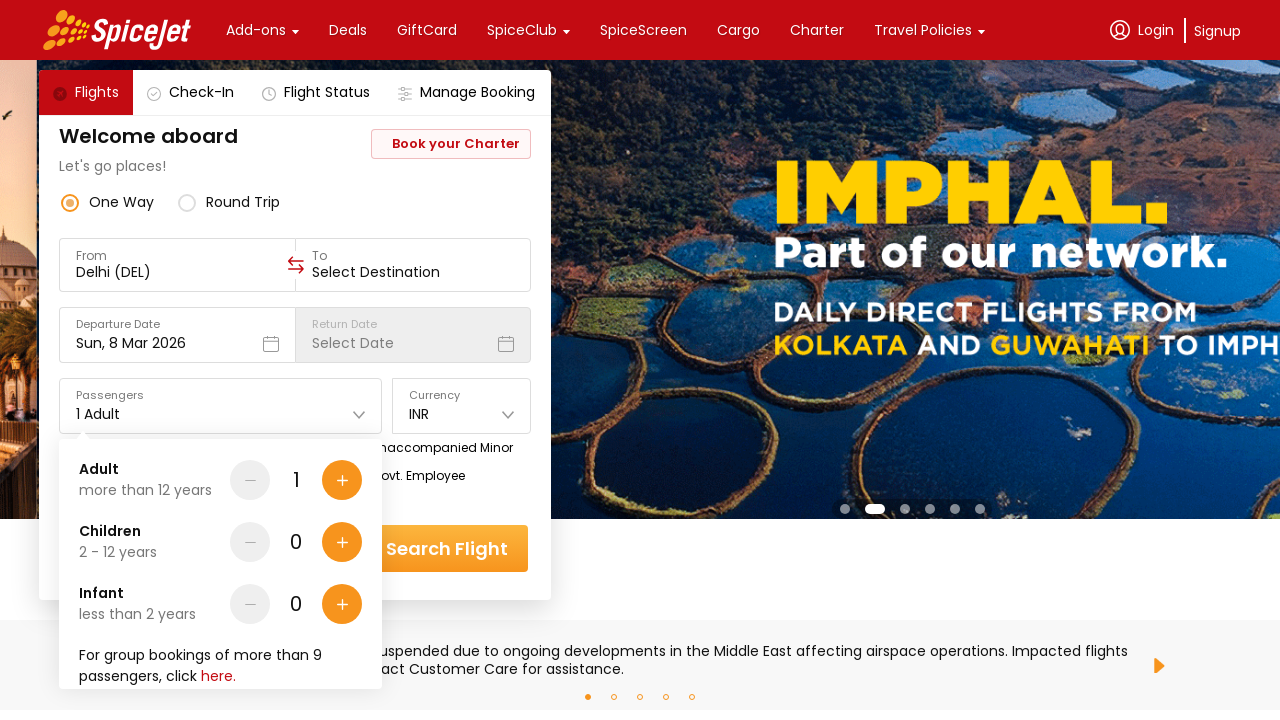

Clicked plus button to increment adult count (iteration 1/4) at (342, 480) on div[data-testid='Adult-testID-plus-one-cta']
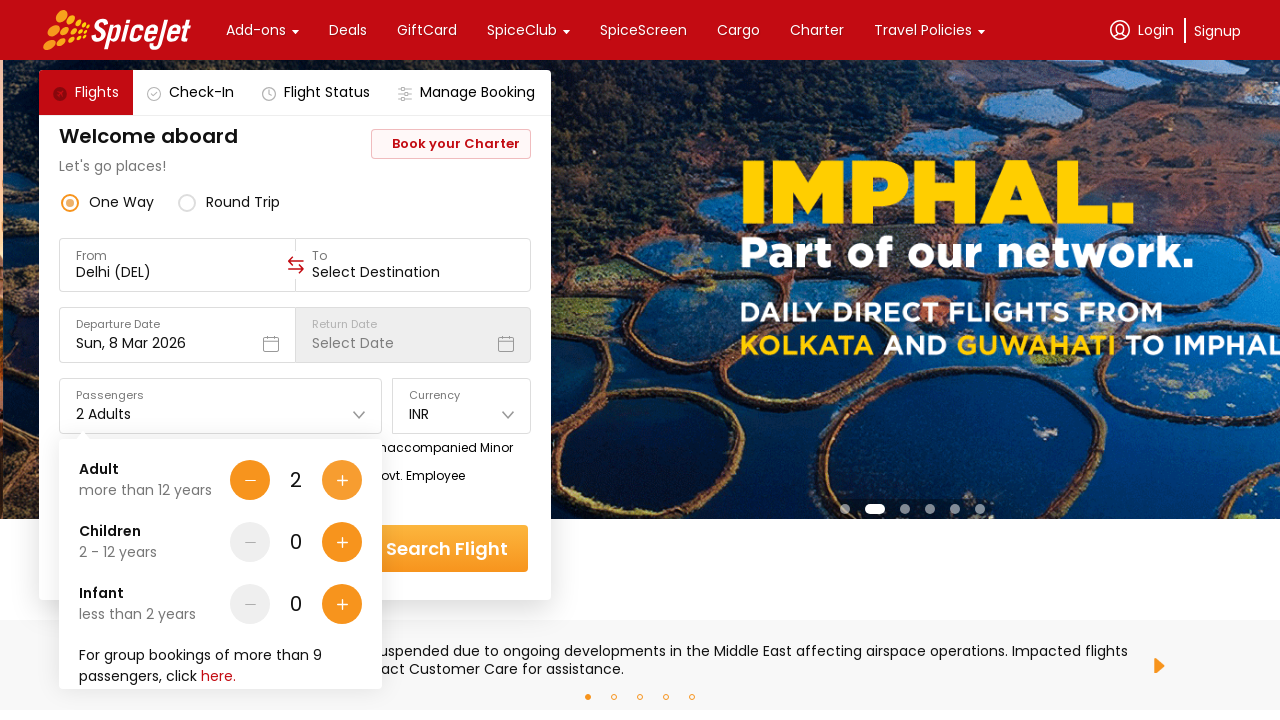

Clicked plus button to increment adult count (iteration 2/4) at (342, 480) on div[data-testid='Adult-testID-plus-one-cta']
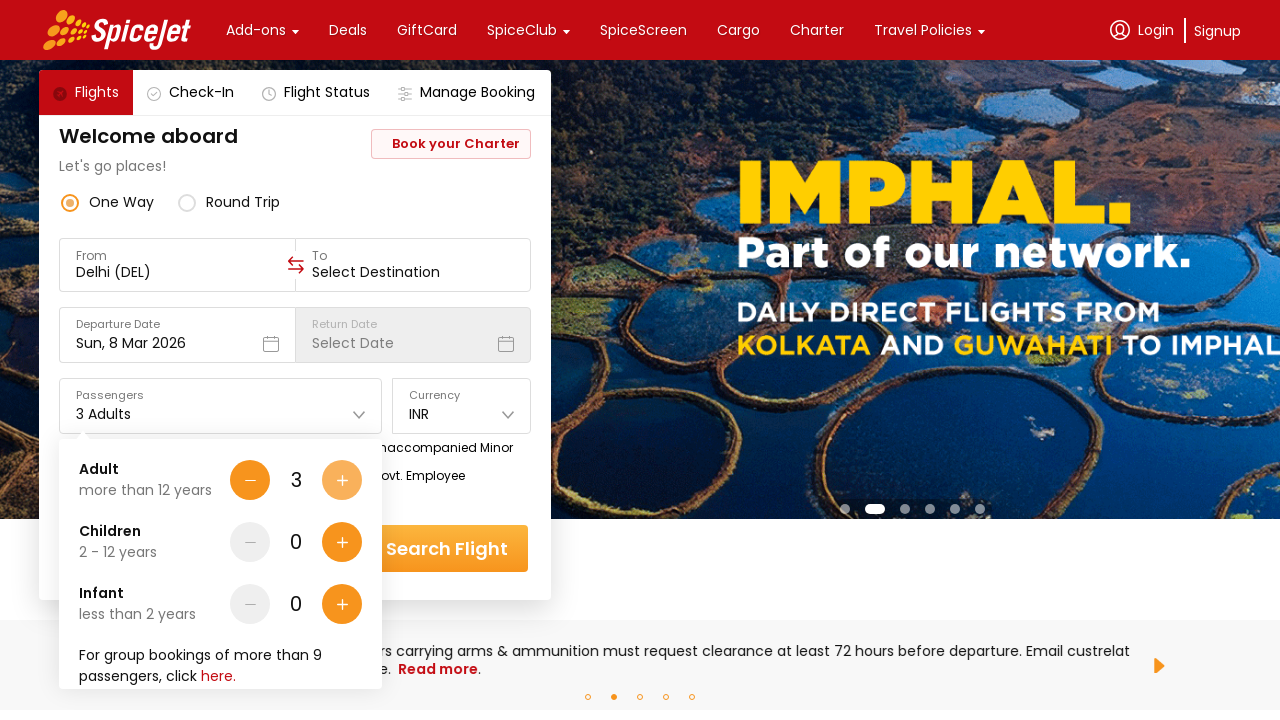

Clicked plus button to increment adult count (iteration 3/4) at (342, 480) on div[data-testid='Adult-testID-plus-one-cta']
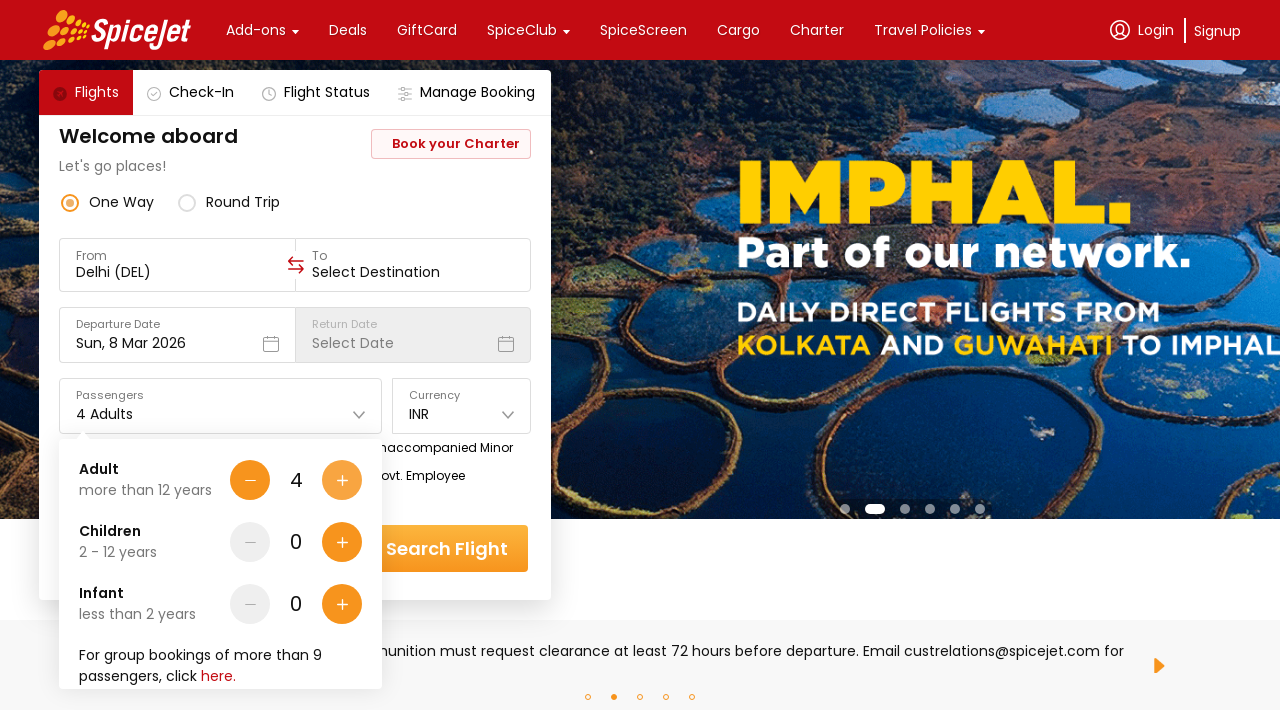

Clicked plus button to increment adult count (iteration 4/4) at (342, 480) on div[data-testid='Adult-testID-plus-one-cta']
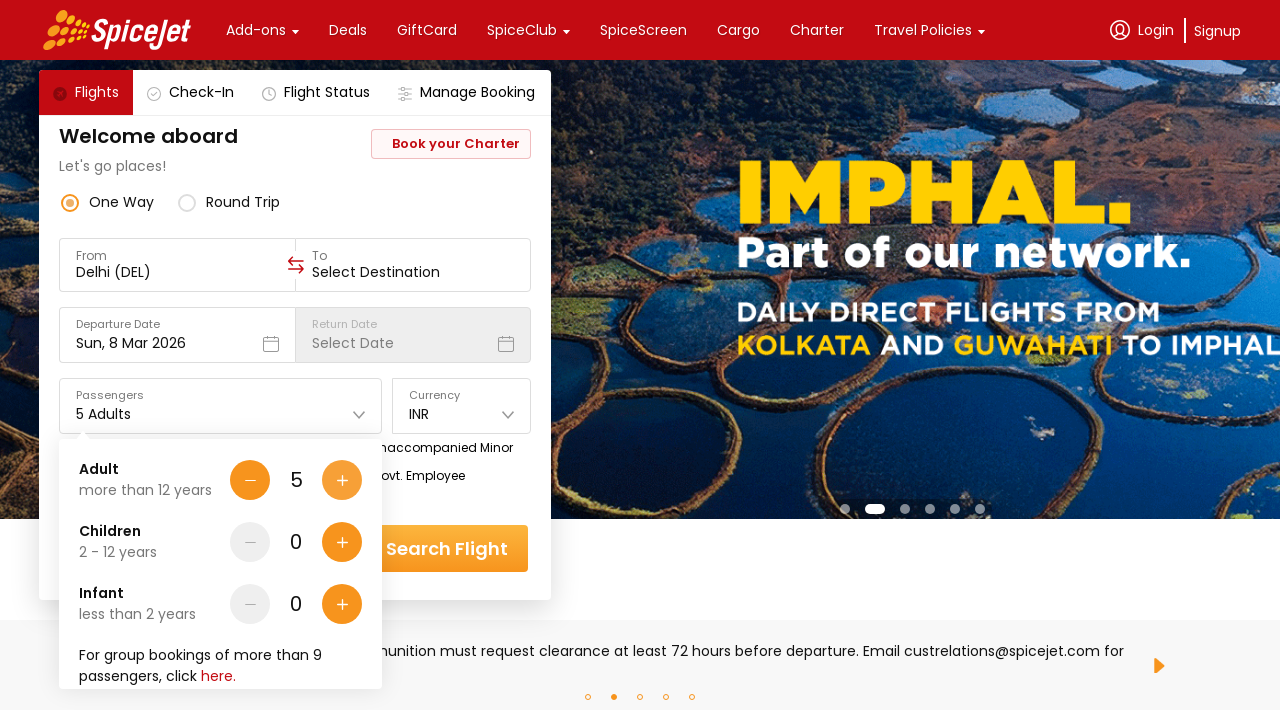

Clicked done button to confirm traveller selection at (317, 648) on div[data-testid='home-page-travellers-done-cta']
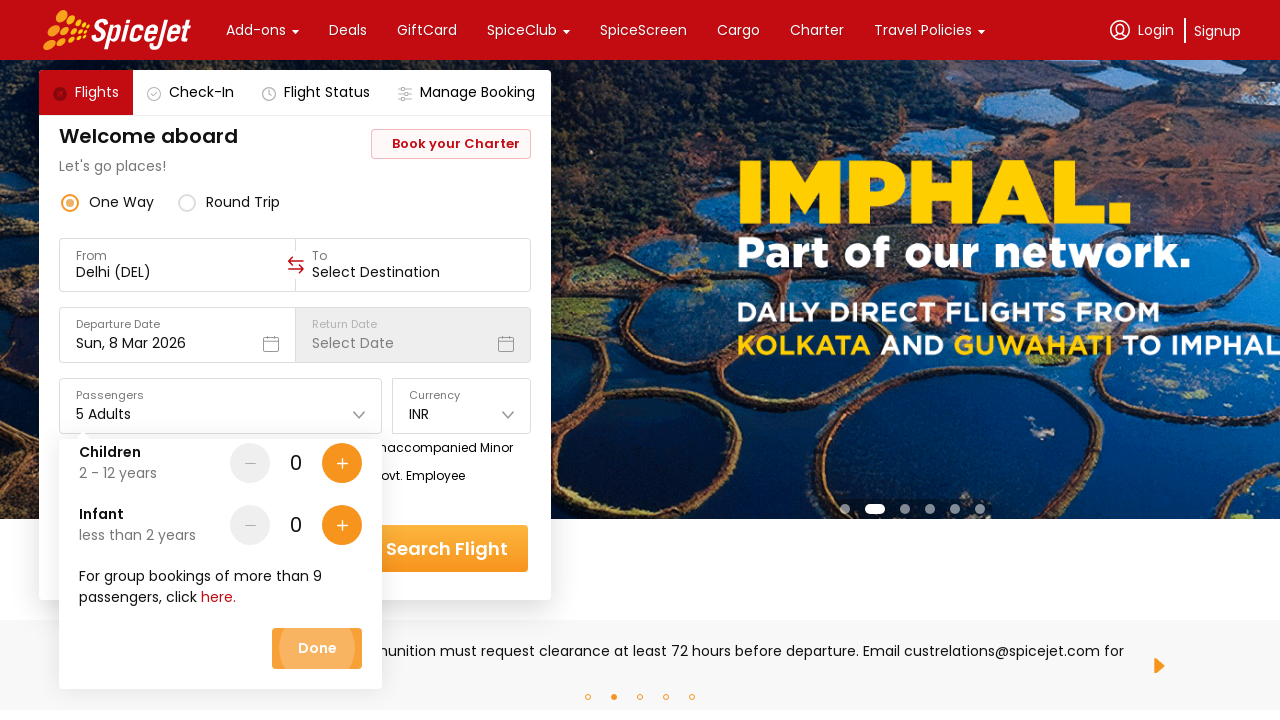

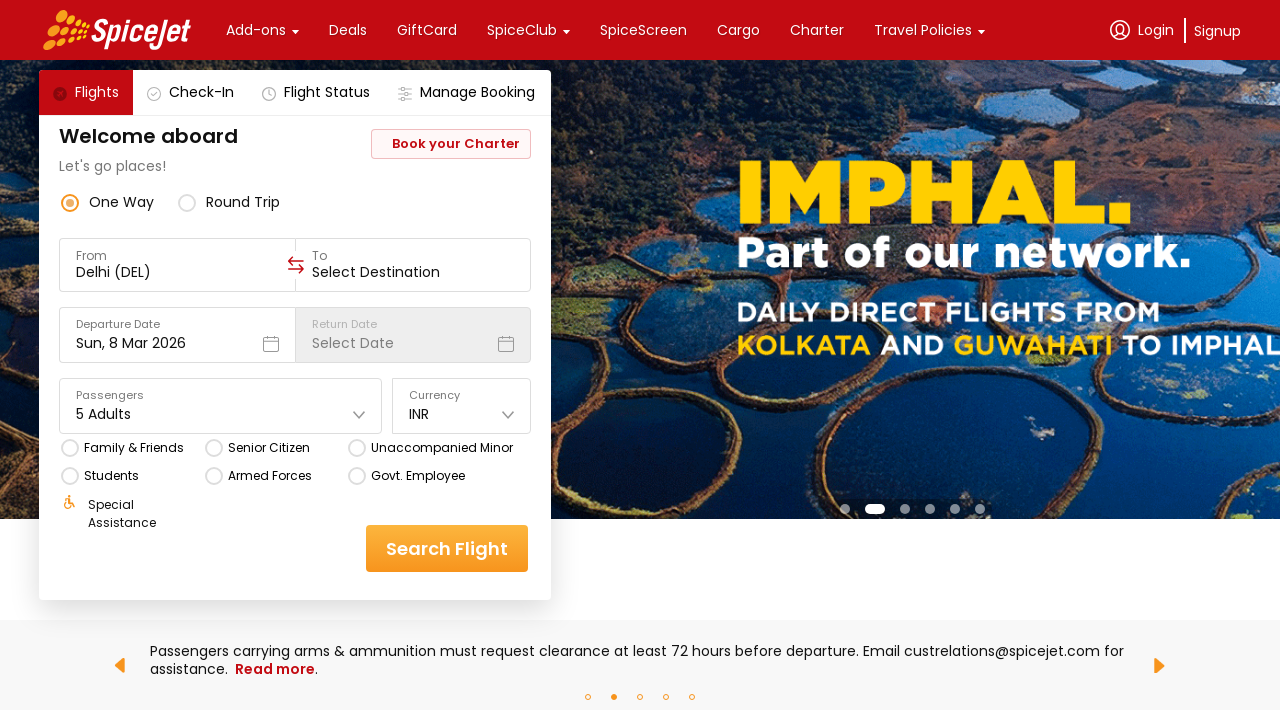